Tests text input functionality on a sample webpage by entering a name into a text field and pressing Enter

Starting URL: https://www.softwaretestingmaterial.com/sample-webpage-to-automate/

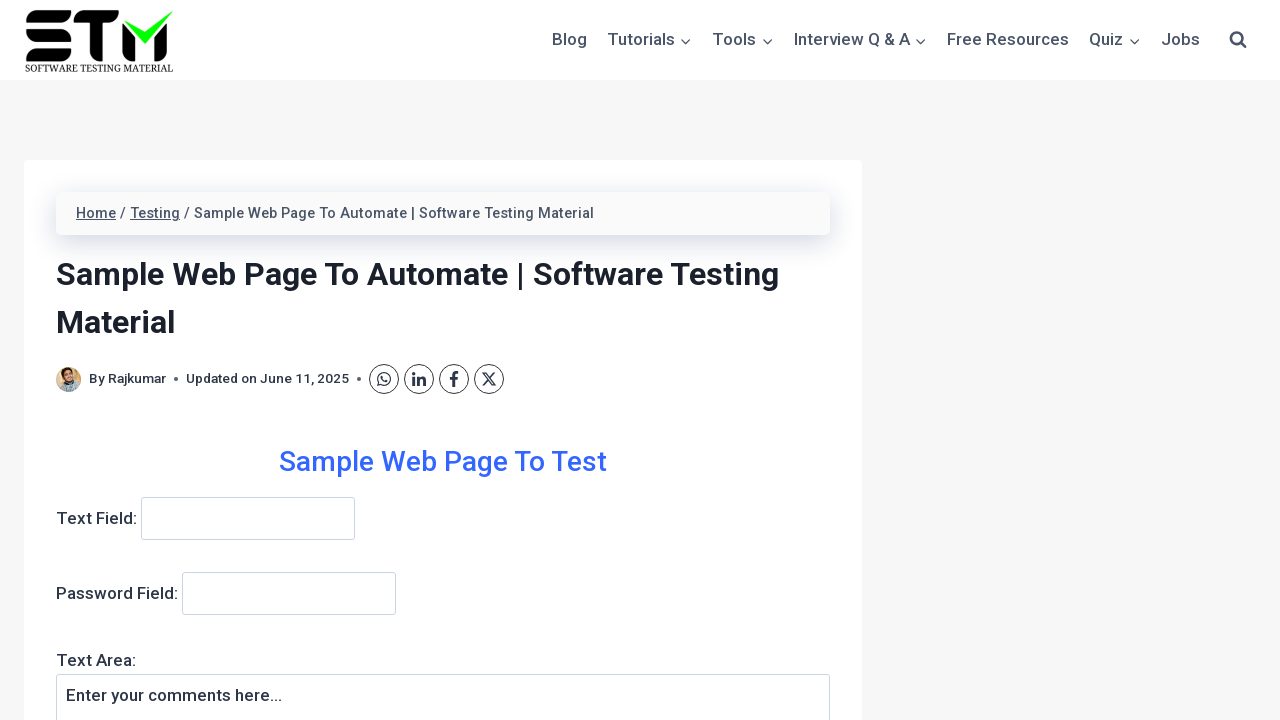

Entered 'Simhadri' into the username text field on input[name='username']
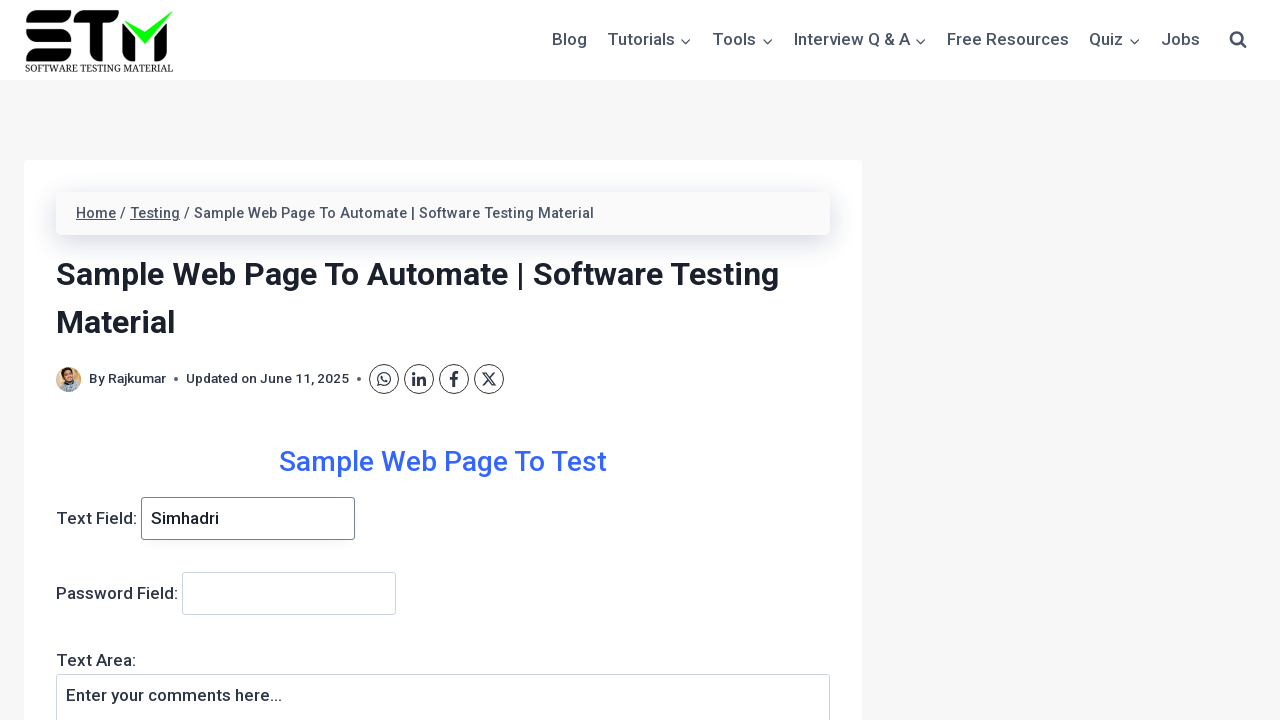

Pressed Enter key in the username field on input[name='username']
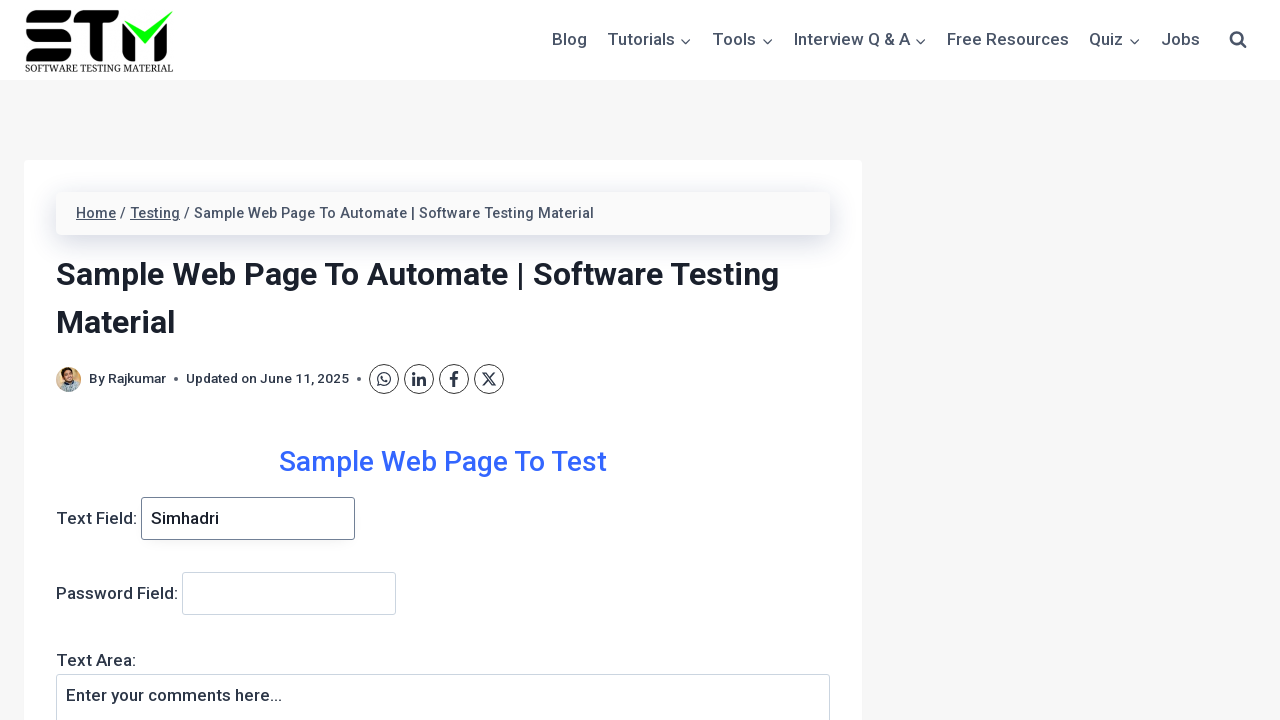

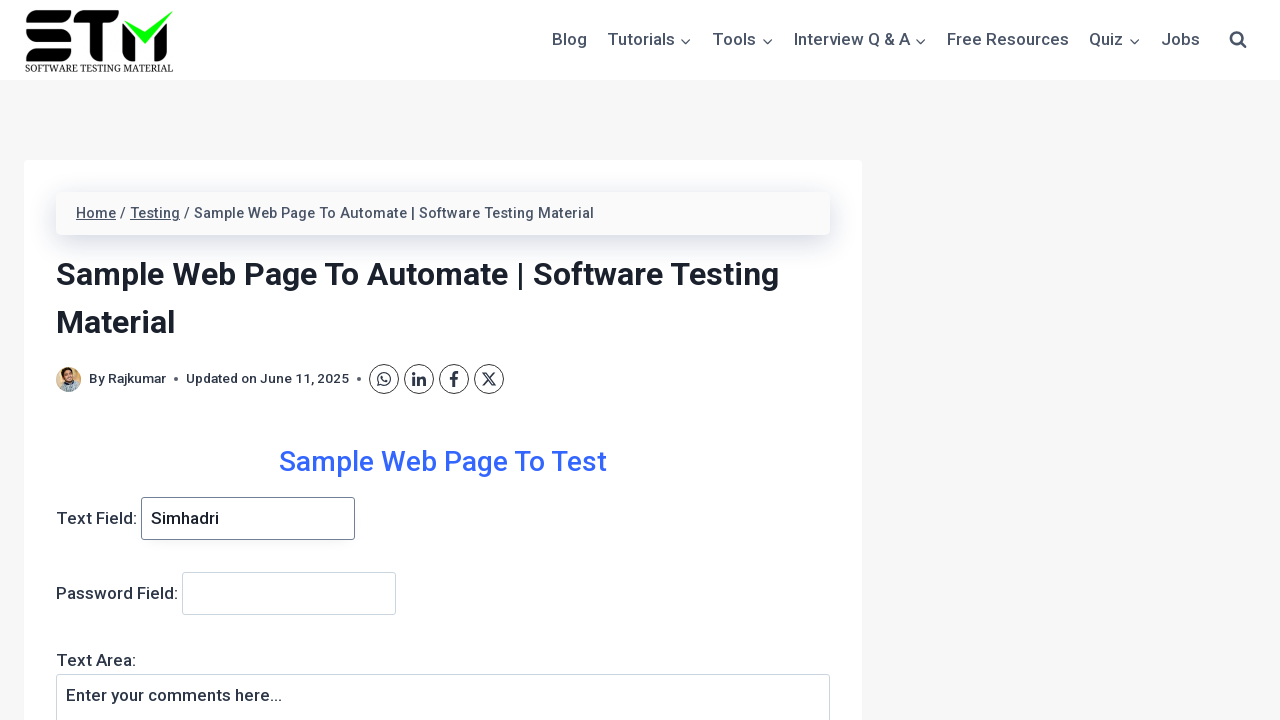